Tests an explicit wait scenario where the script waits for a price to change to $100, clicks a book button, calculates a mathematical value based on a displayed number, and submits the answer

Starting URL: http://suninjuly.github.io/explicit_wait2.html

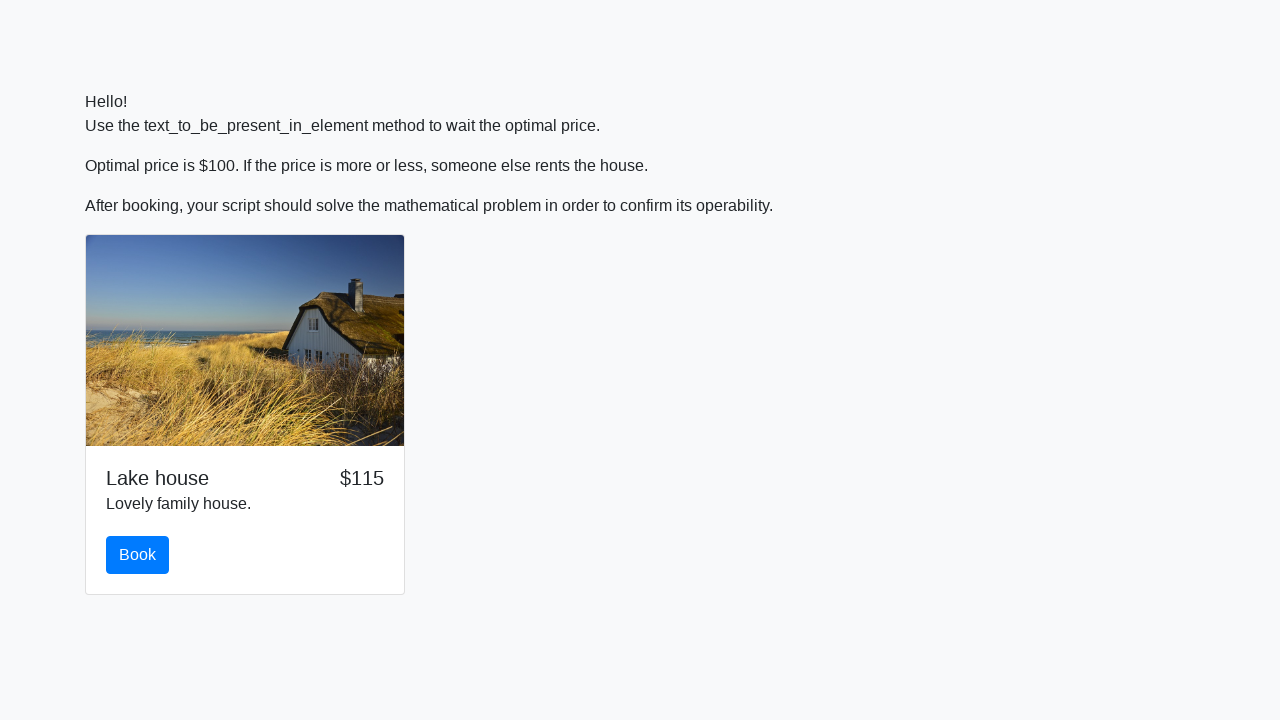

Waited for price to change to $100
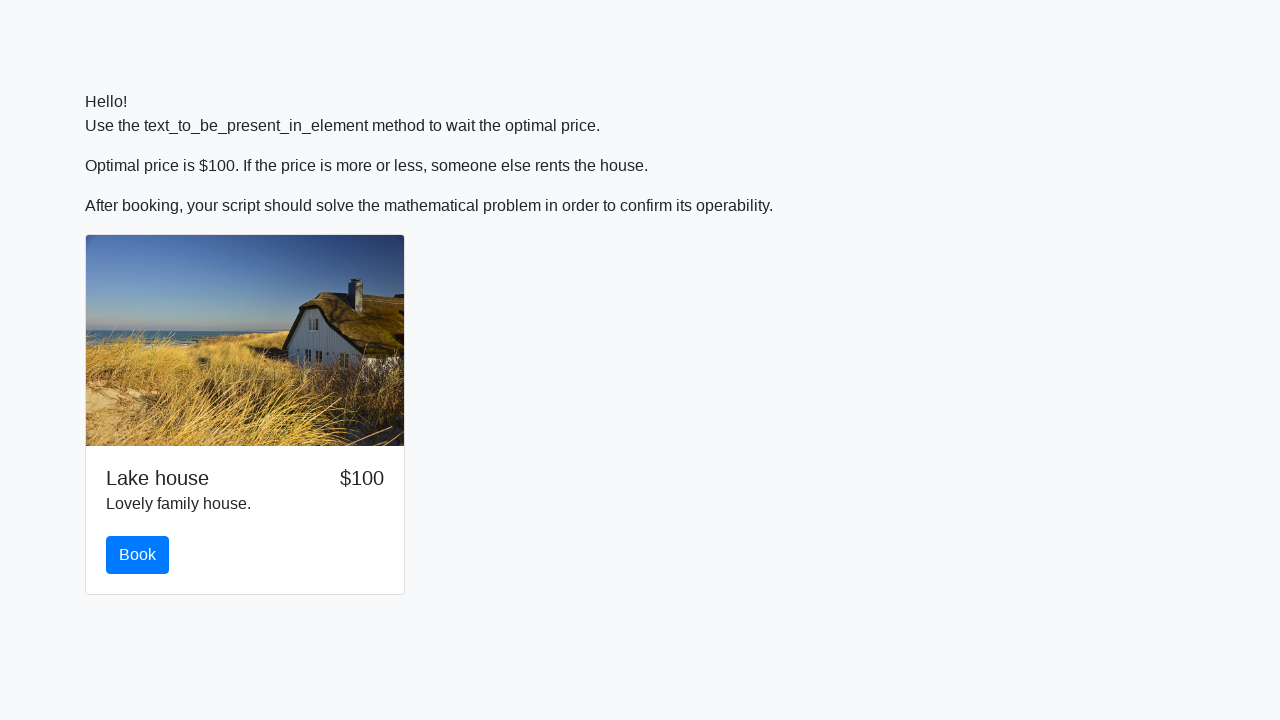

Clicked the book button at (138, 555) on #book
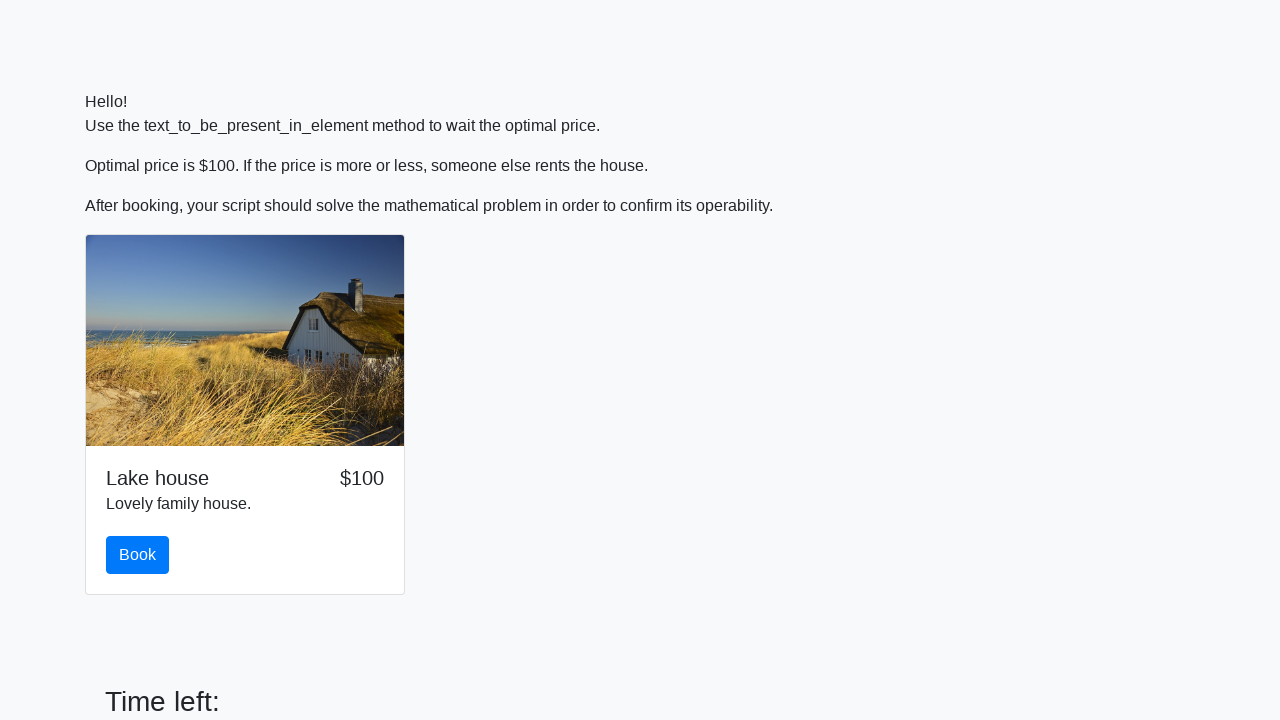

Scrolled to timeLeft element
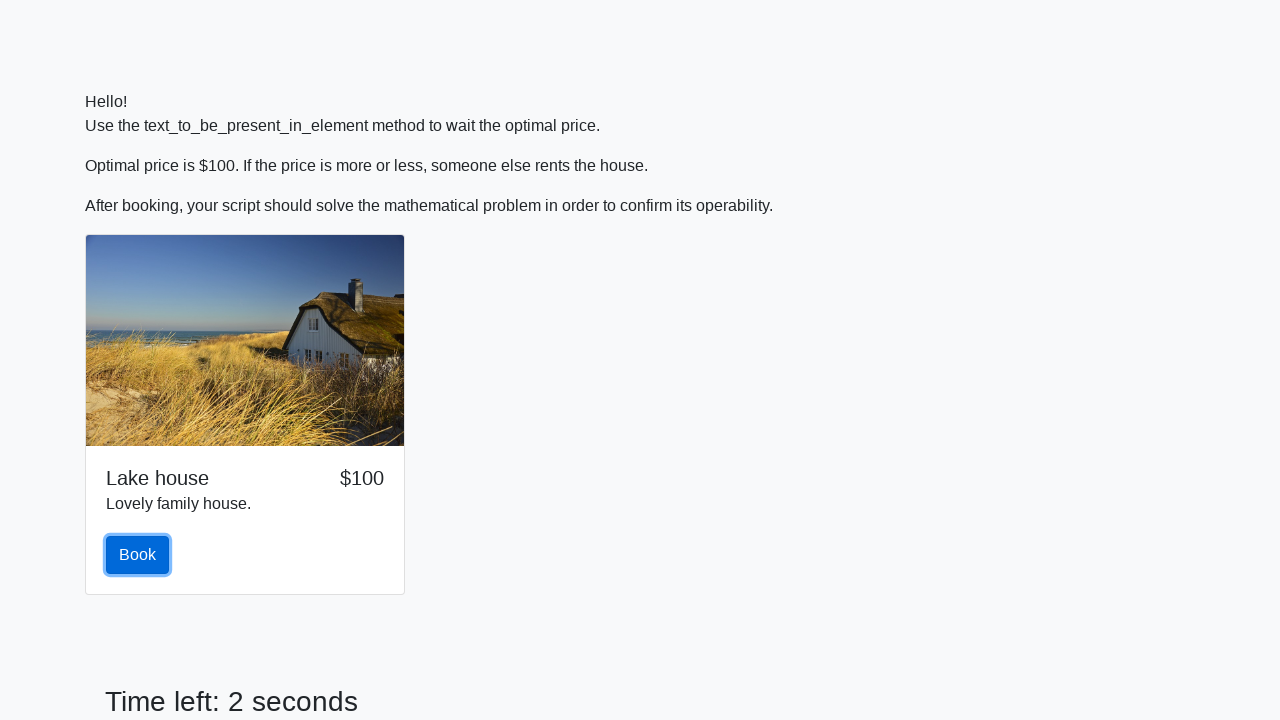

Retrieved input value: 57
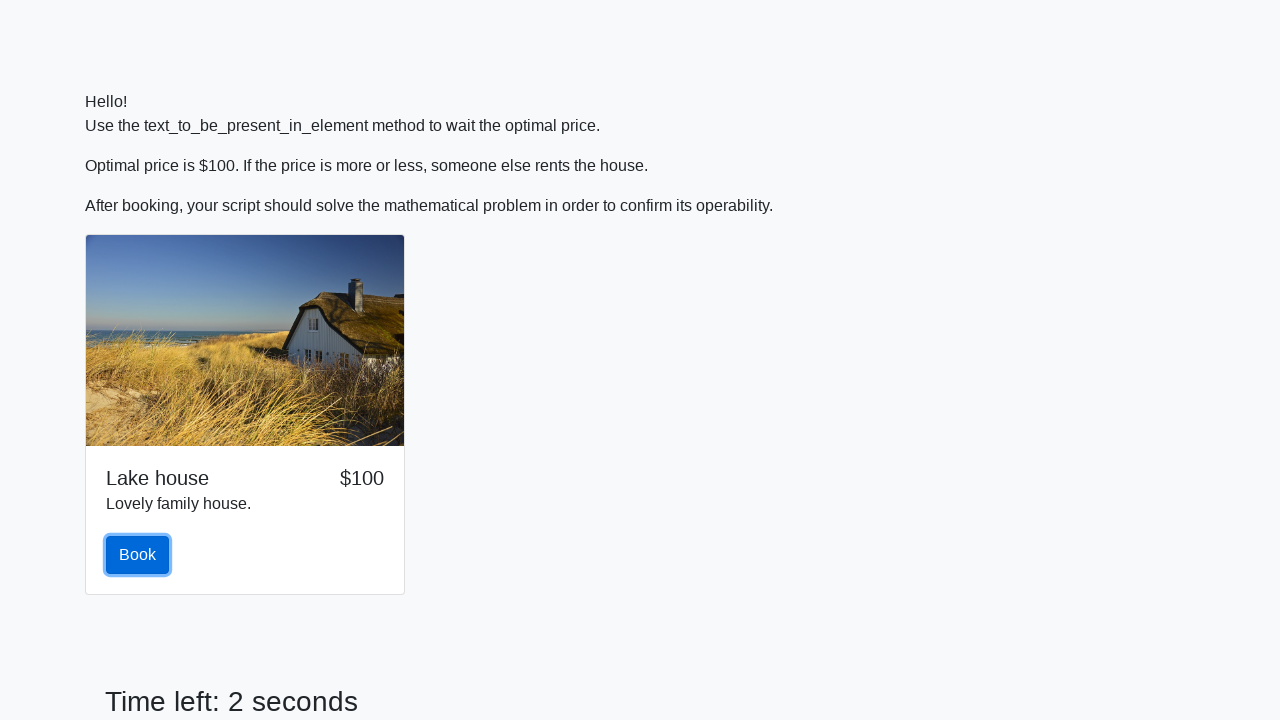

Calculated answer: 1.6551714217853788
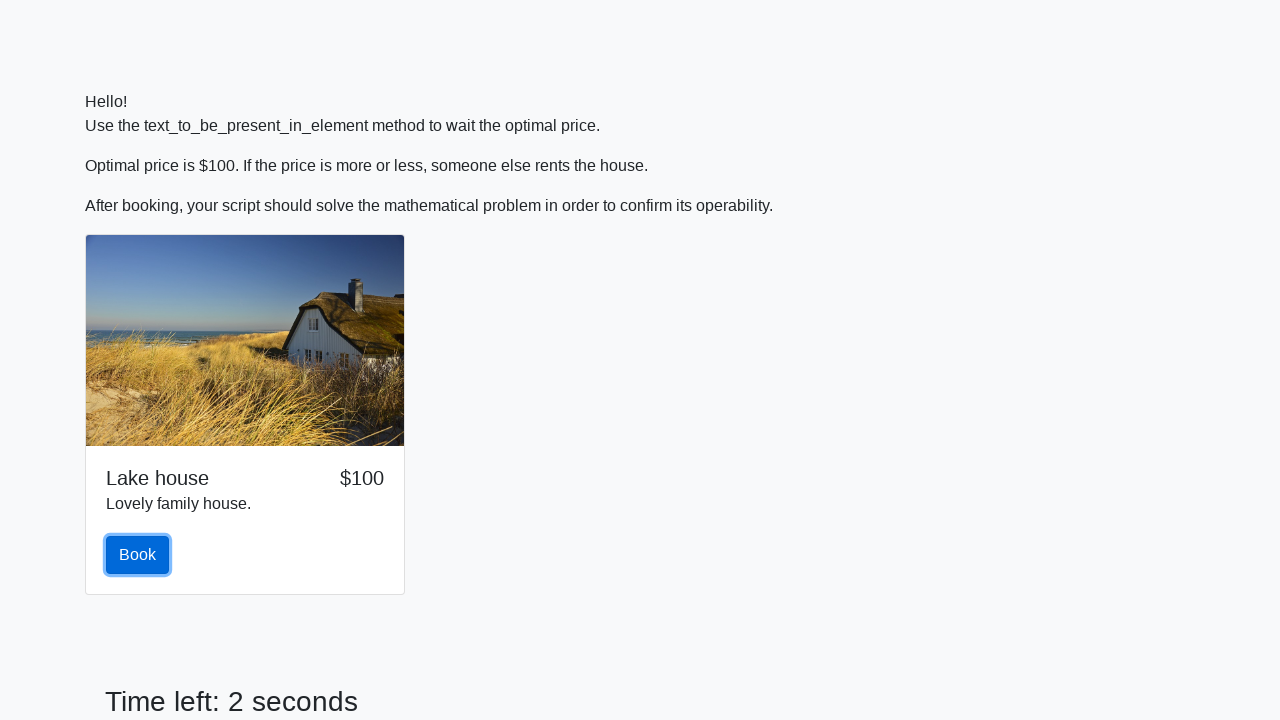

Filled answer field with calculated value: 1.6551714217853788 on #answer
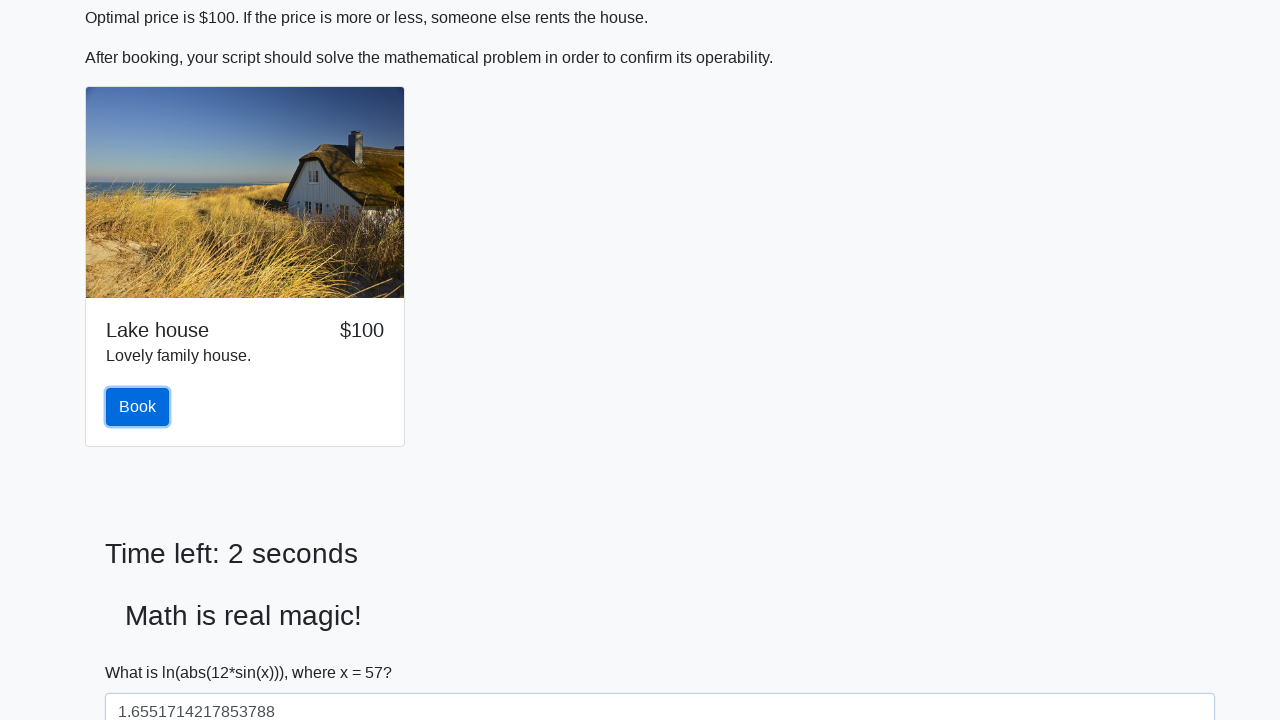

Clicked the solve button to submit answer at (143, 651) on #solve
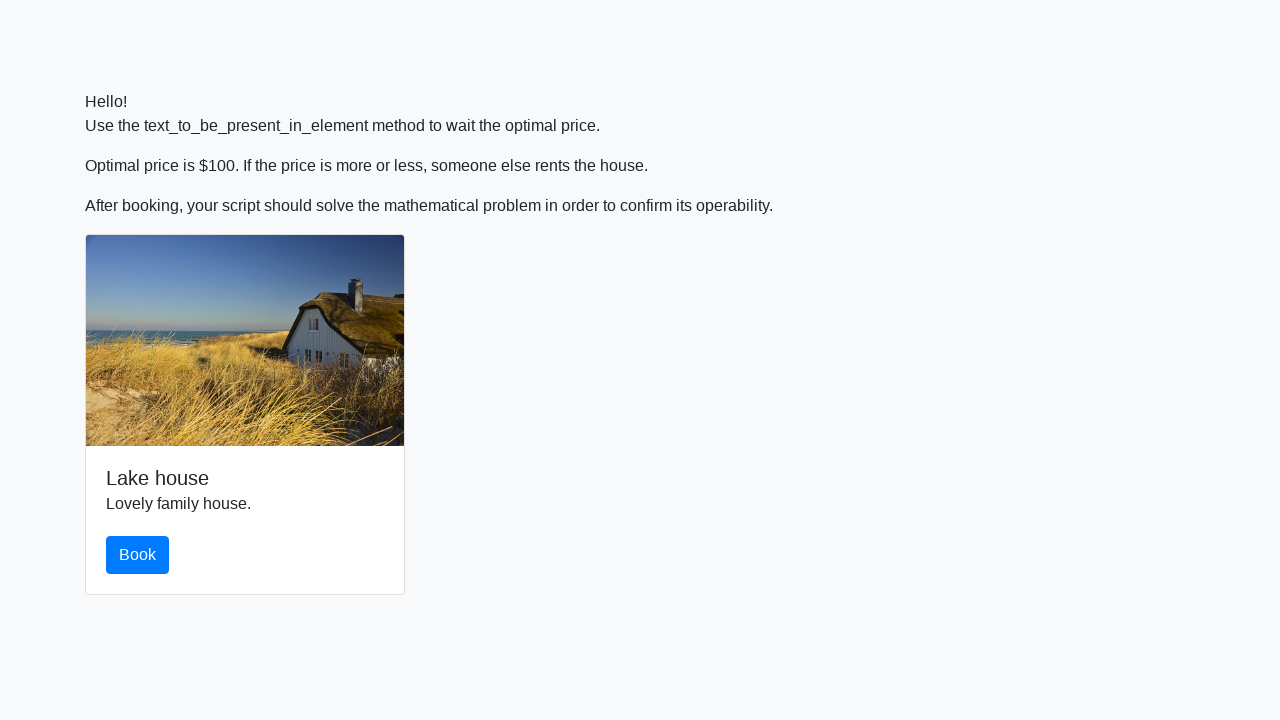

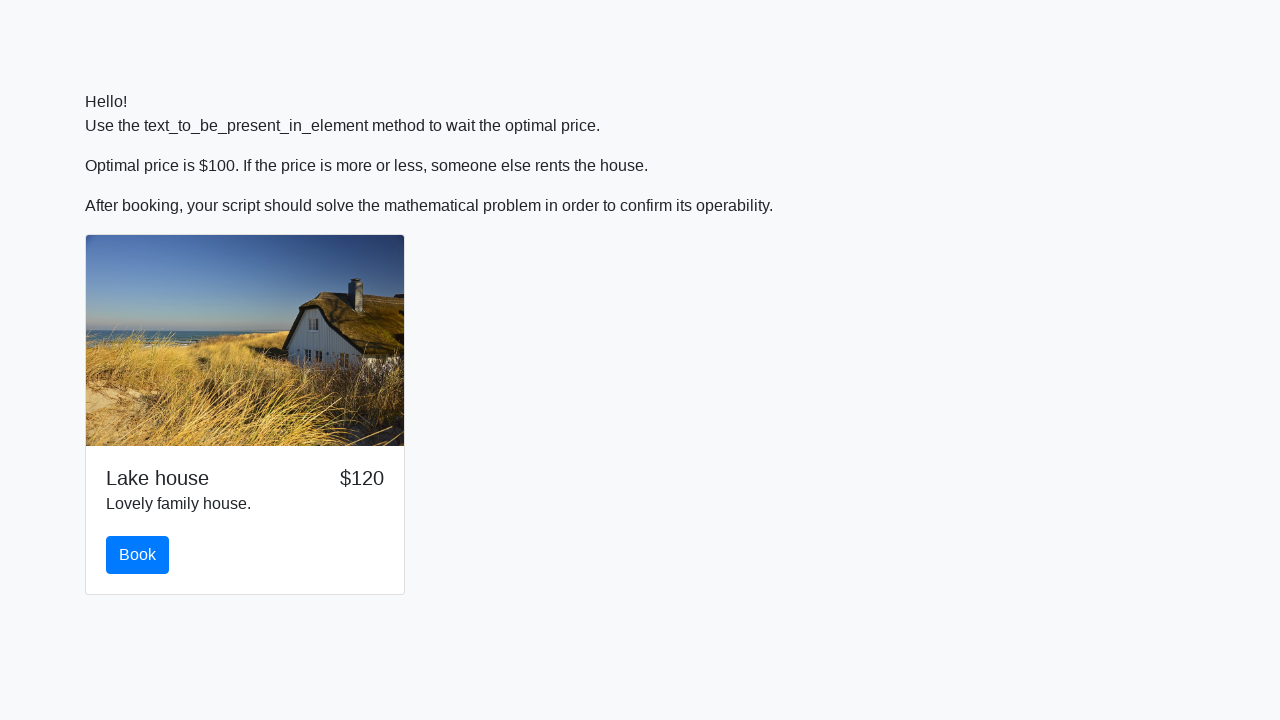